Tests calculator subtraction with same values (1 - 1 = 0)

Starting URL: https://testsheepnz.github.io/BasicCalculator.html

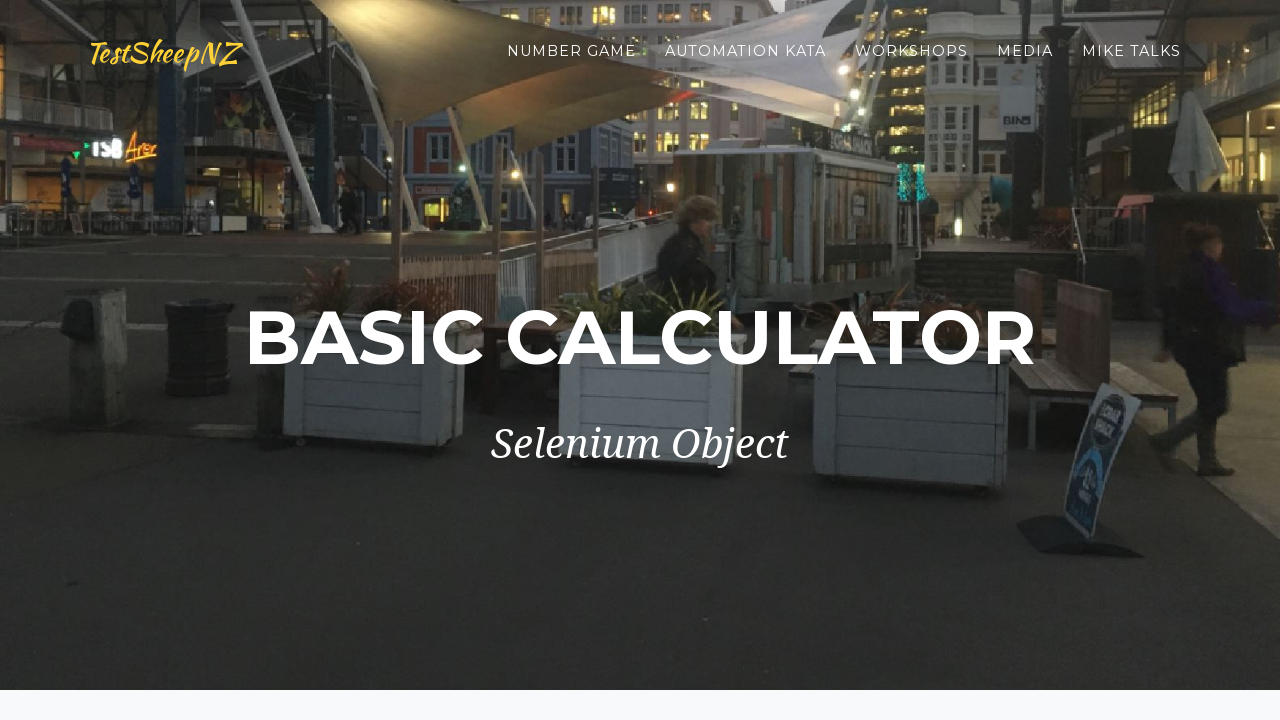

Filled first number field with '1' on #number1Field
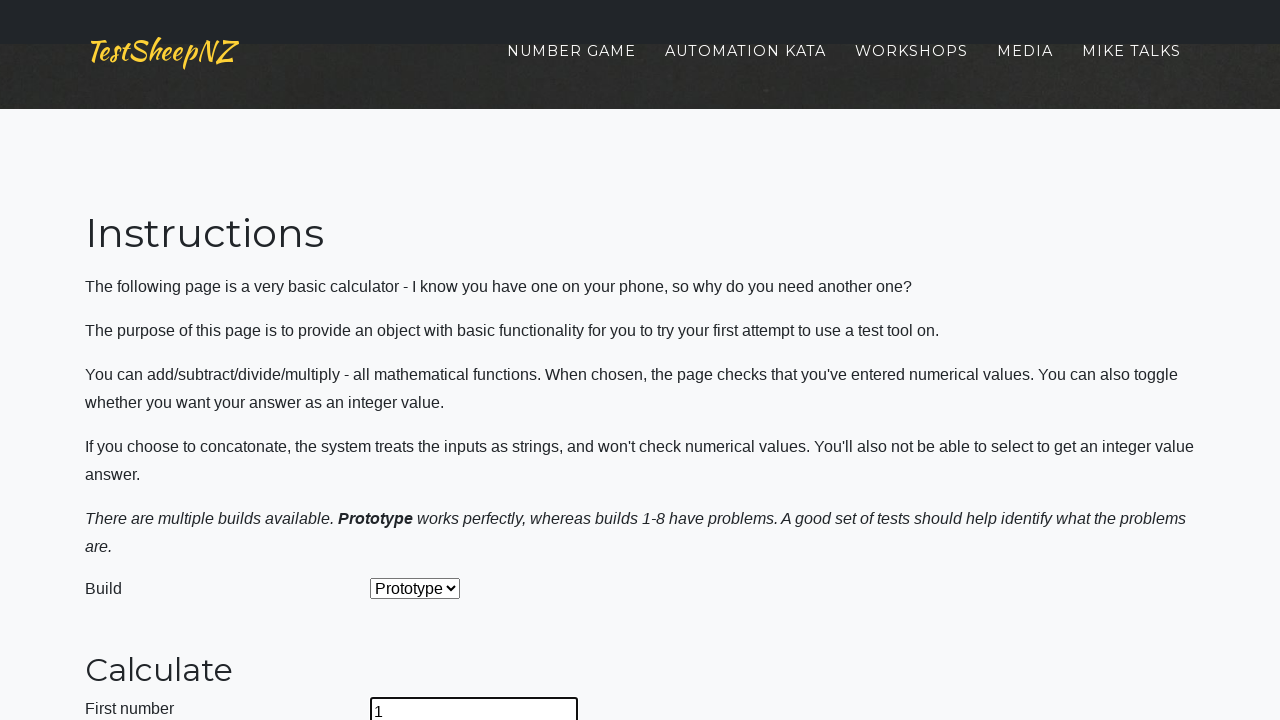

Filled second number field with '1' on #number2Field
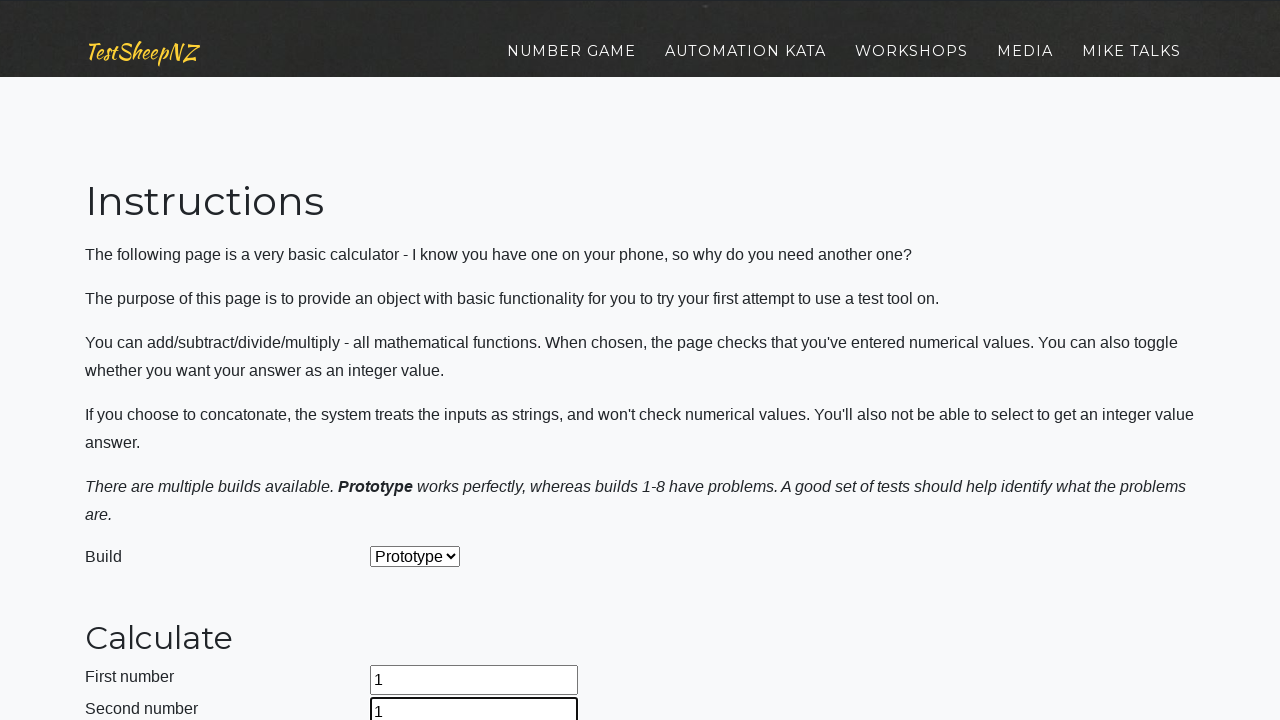

Selected 'Subtract' operation from dropdown on #selectOperationDropdown
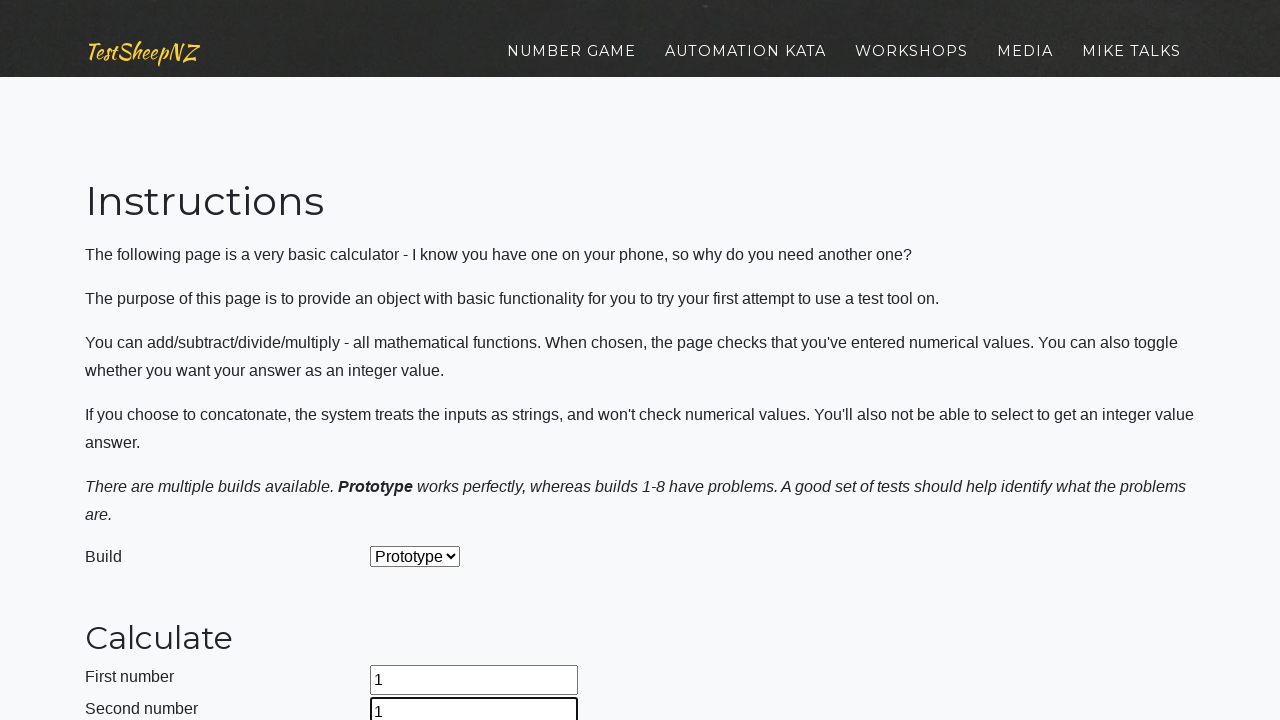

Clicked calculate button to perform subtraction at (422, 361) on #calculateButton
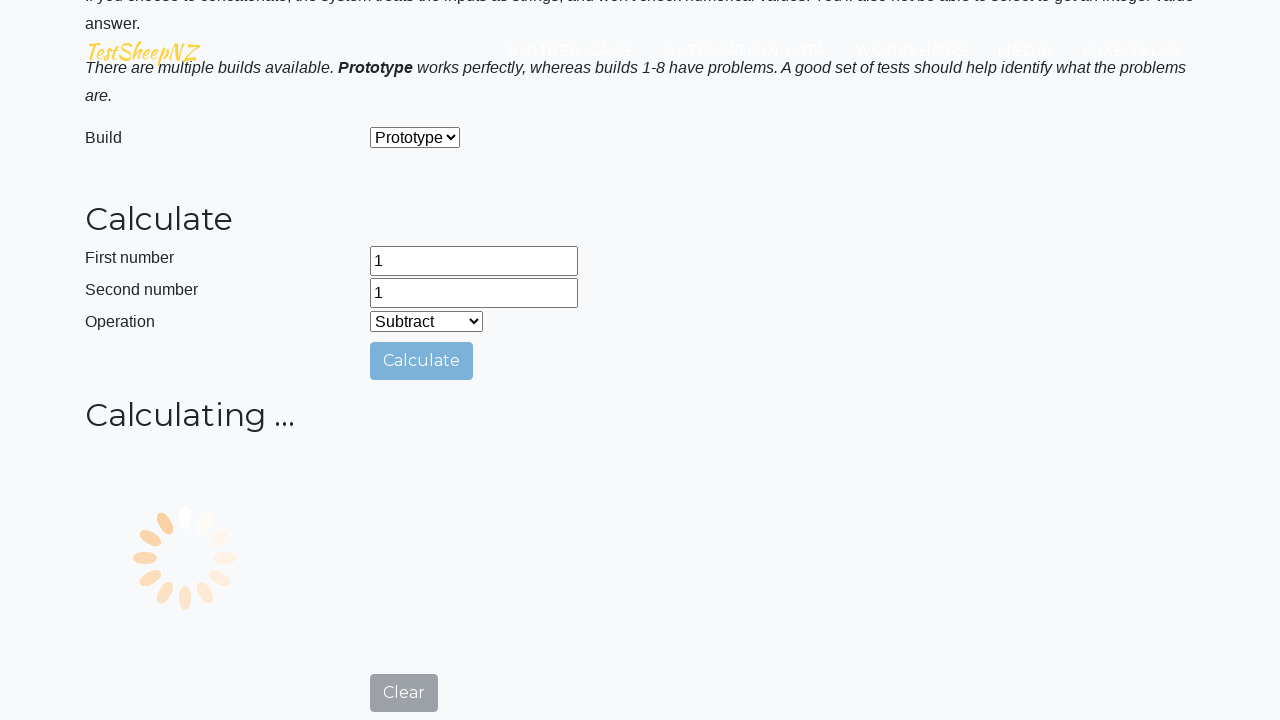

Result field appeared with answer (1 - 1 = 0)
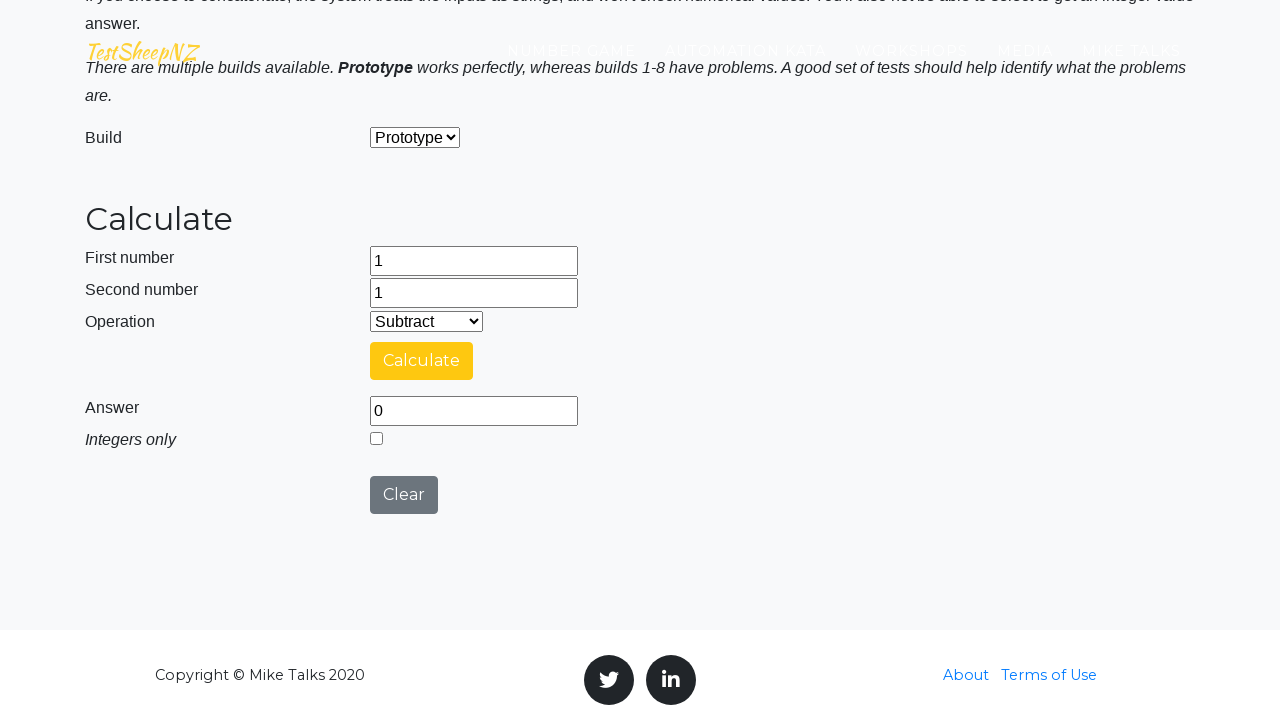

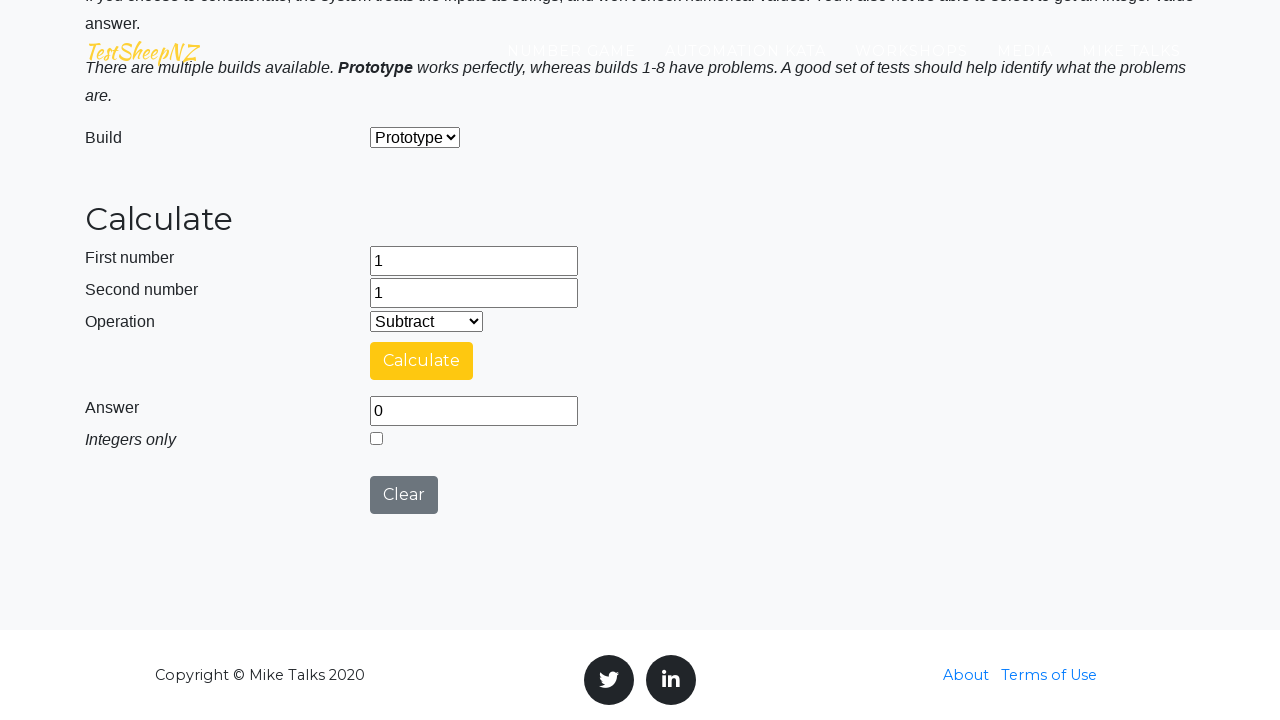